Tests checking multiple checkboxes by iterating through three checkbox options and checking each one.

Starting URL: https://rahulshettyacademy.com/AutomationPractice/

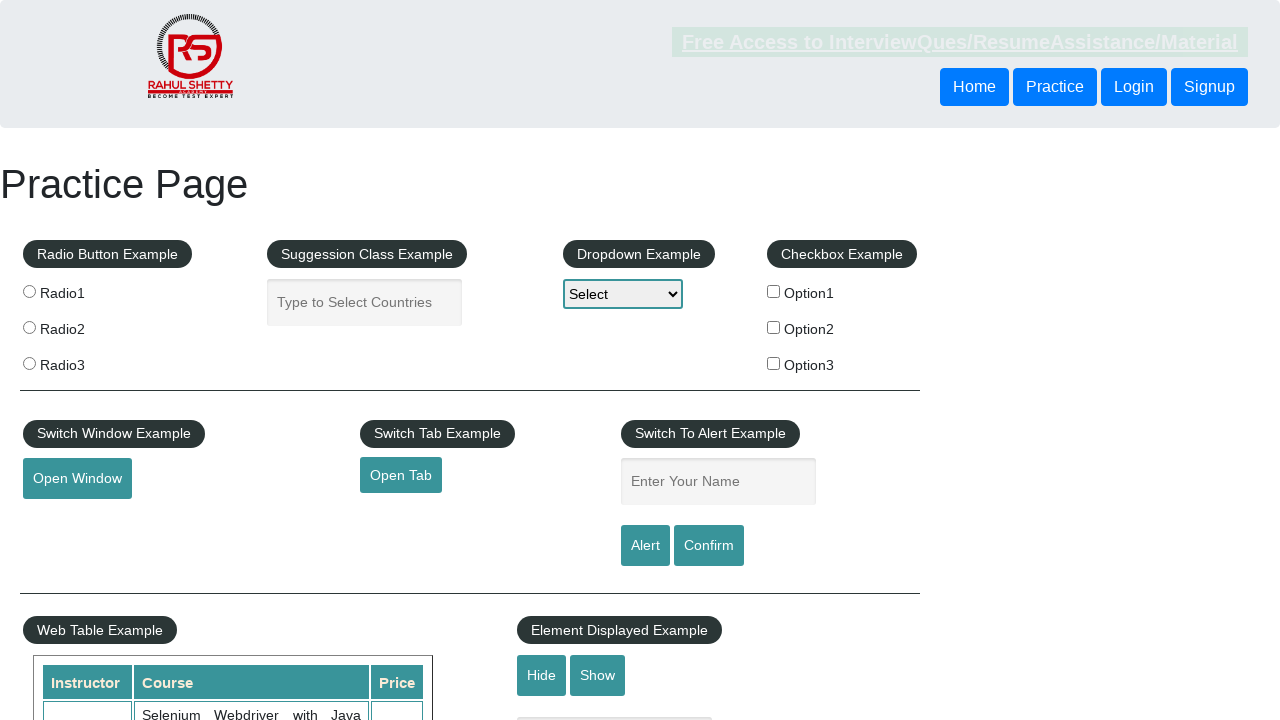

Checked checkbox #checkBoxOption1 at (774, 291) on #checkBoxOption1
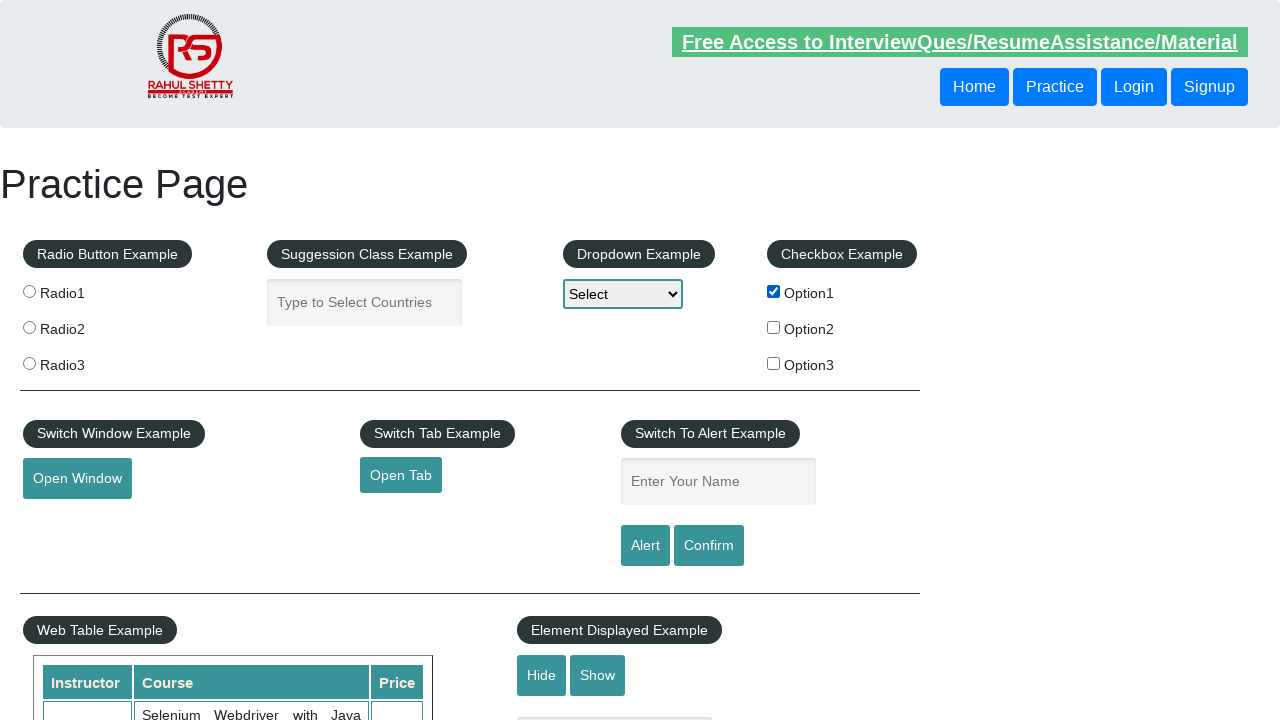

Checked checkbox #checkBoxOption2 at (774, 327) on #checkBoxOption2
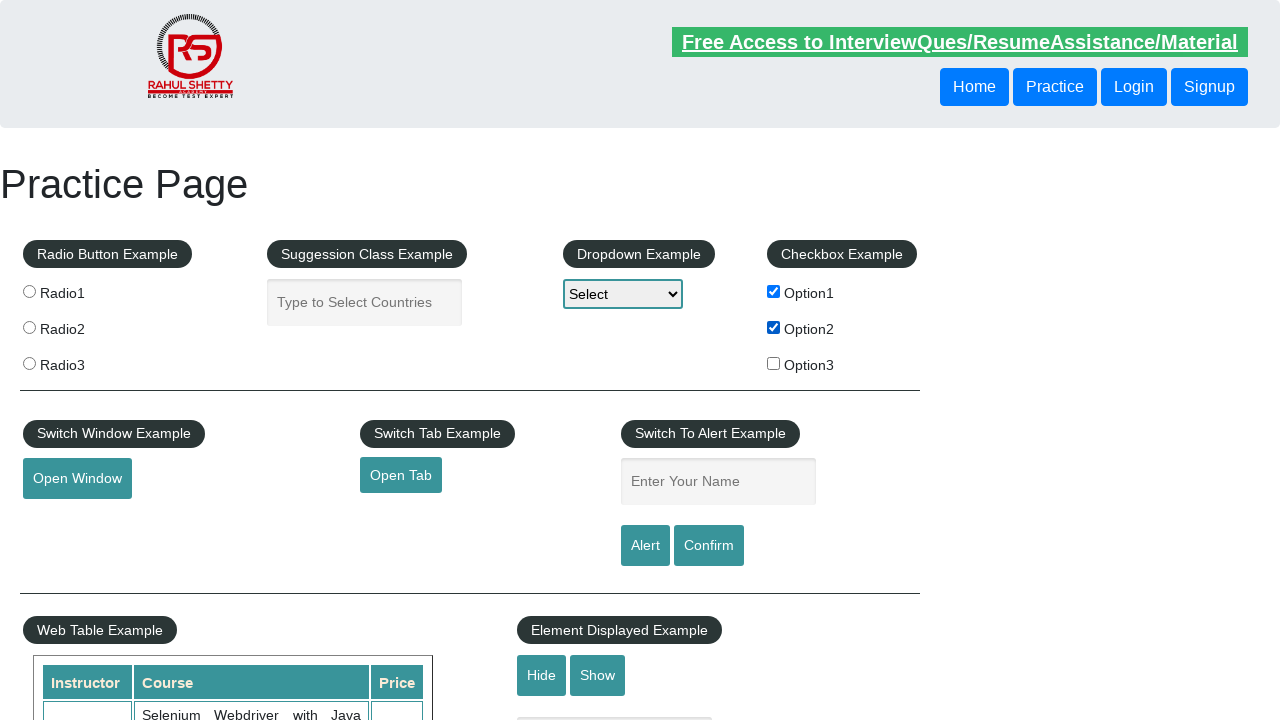

Checked checkbox #checkBoxOption3 at (774, 363) on #checkBoxOption3
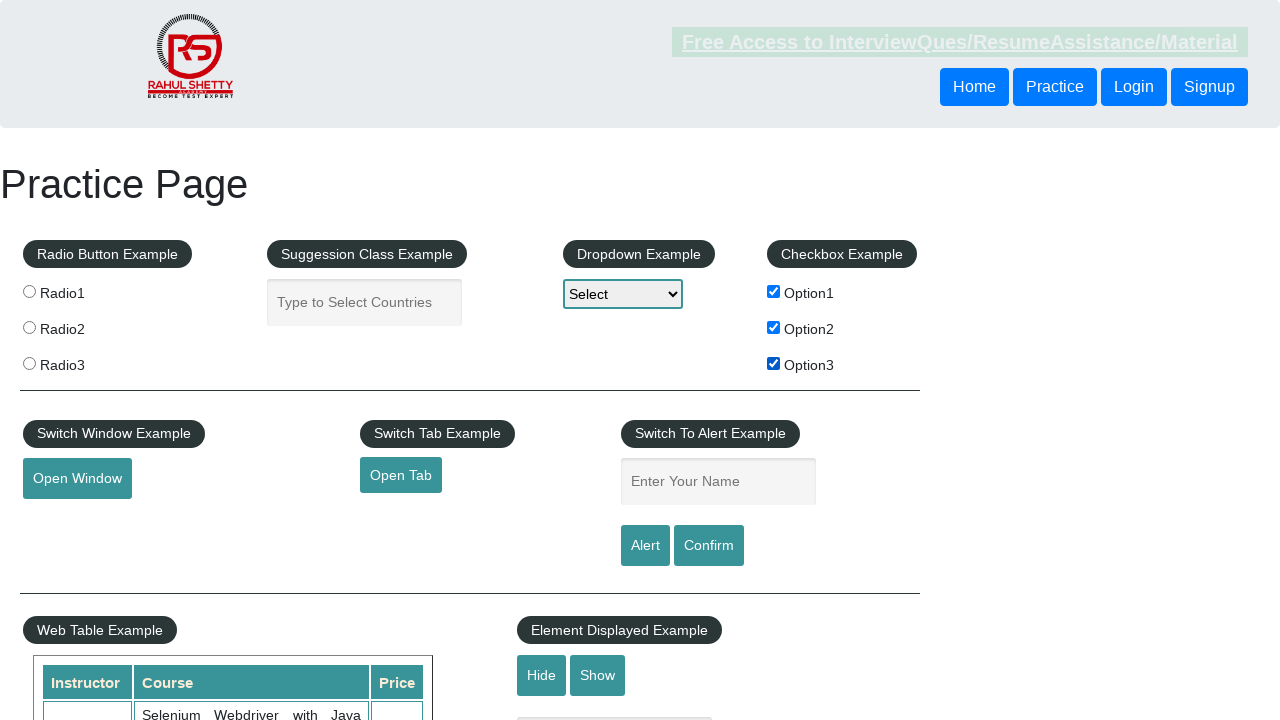

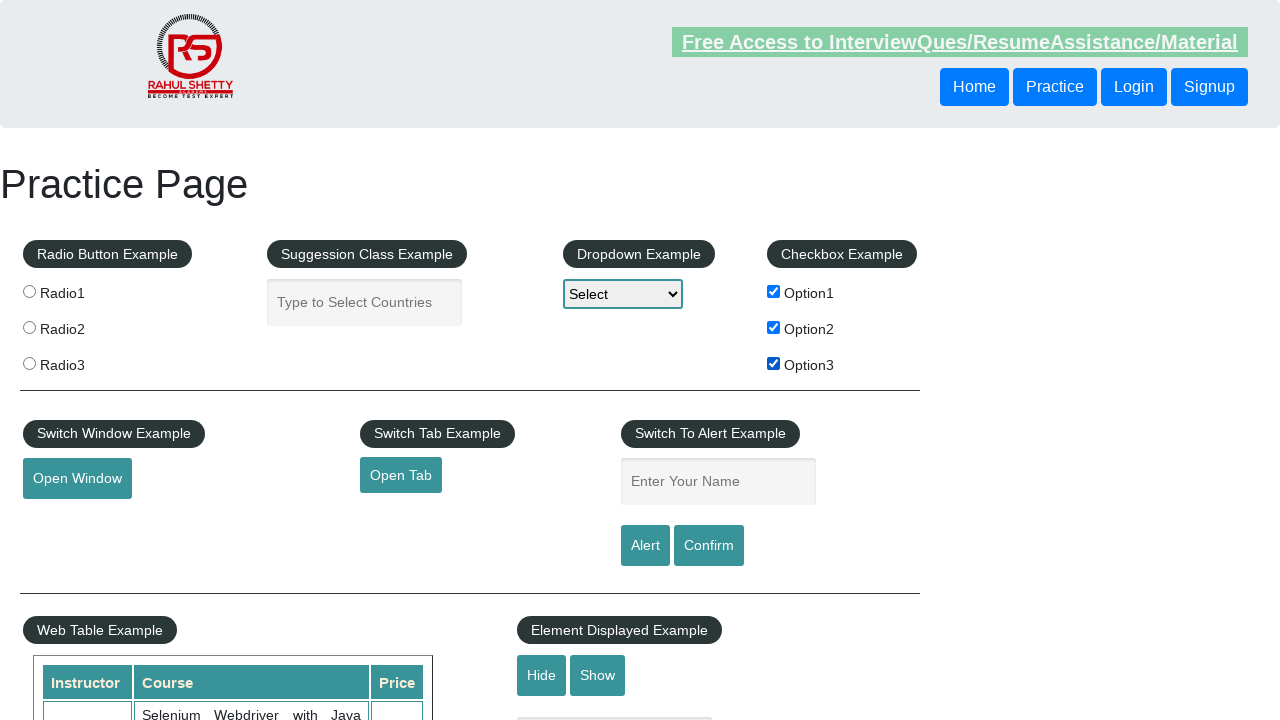